Tests checkbox functionality by selecting all day-related checkboxes and then deselecting them if they are selected

Starting URL: https://testautomationpractice.blogspot.com/

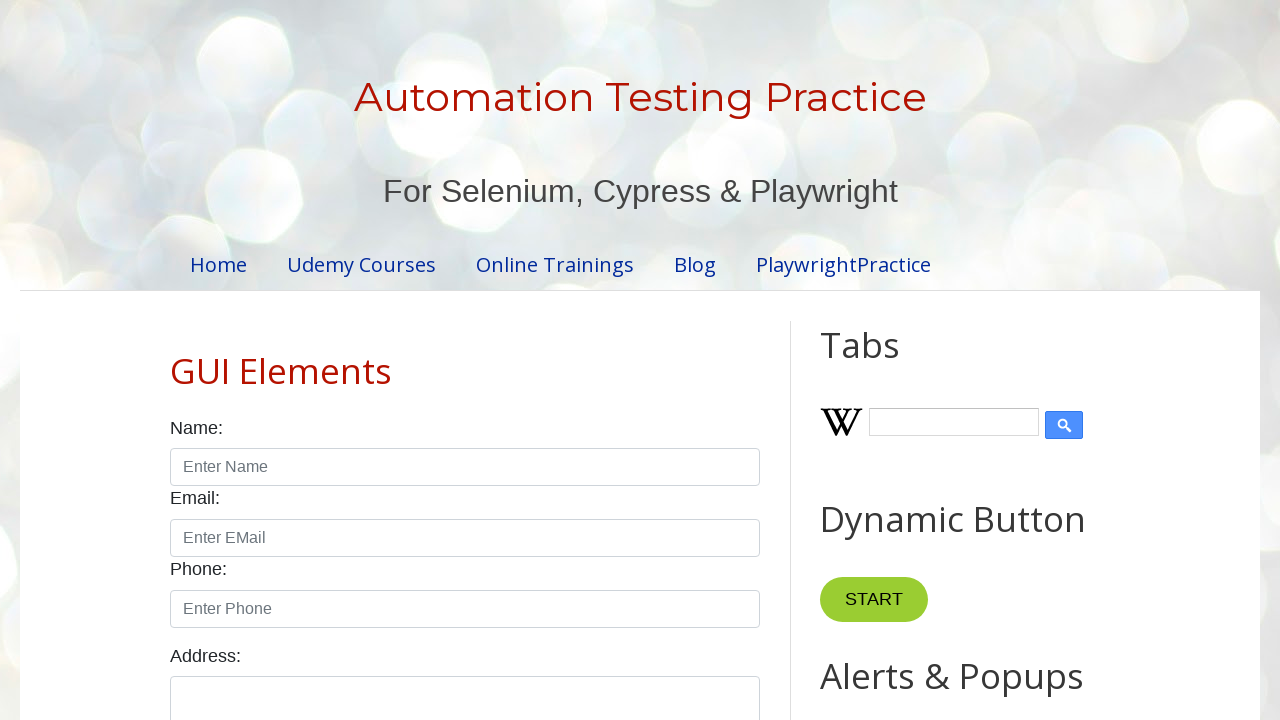

Located all day-related checkboxes on the page
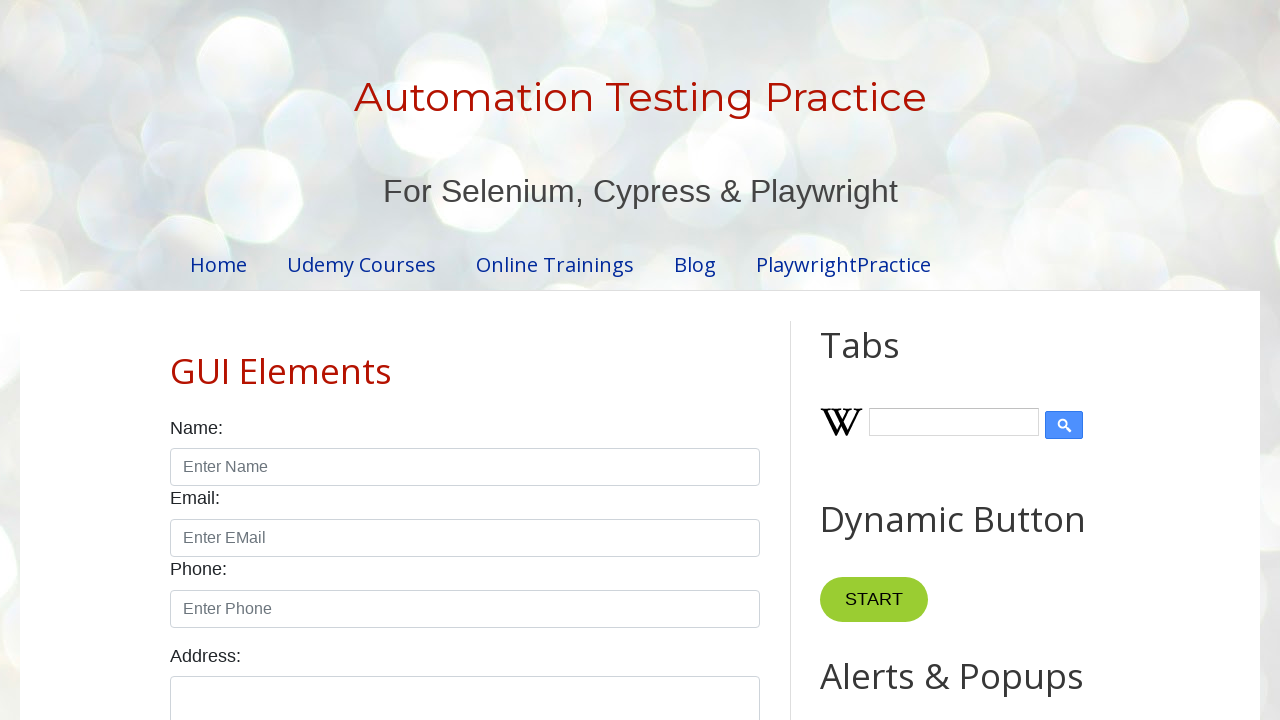

Found 7 day-related checkboxes
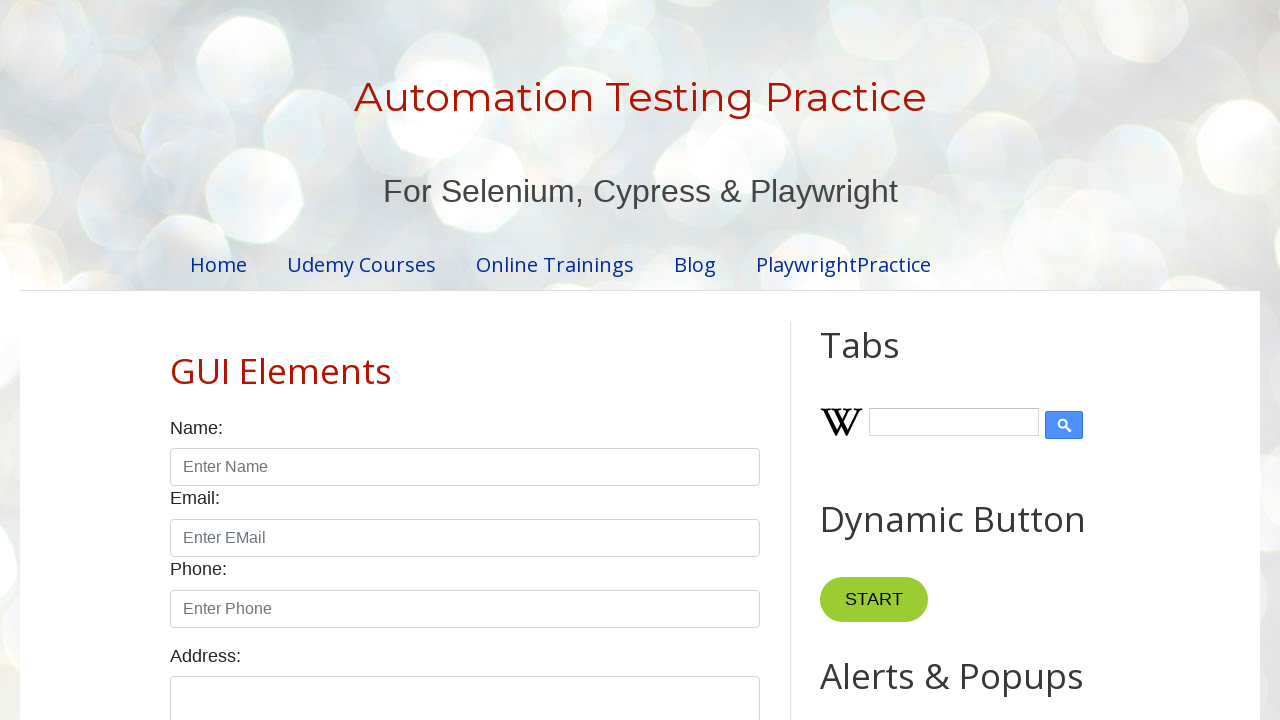

Clicked checkbox 1 to select it at (176, 360) on xpath=//input[@type="checkbox" and contains(@id,"day")] >> nth=0
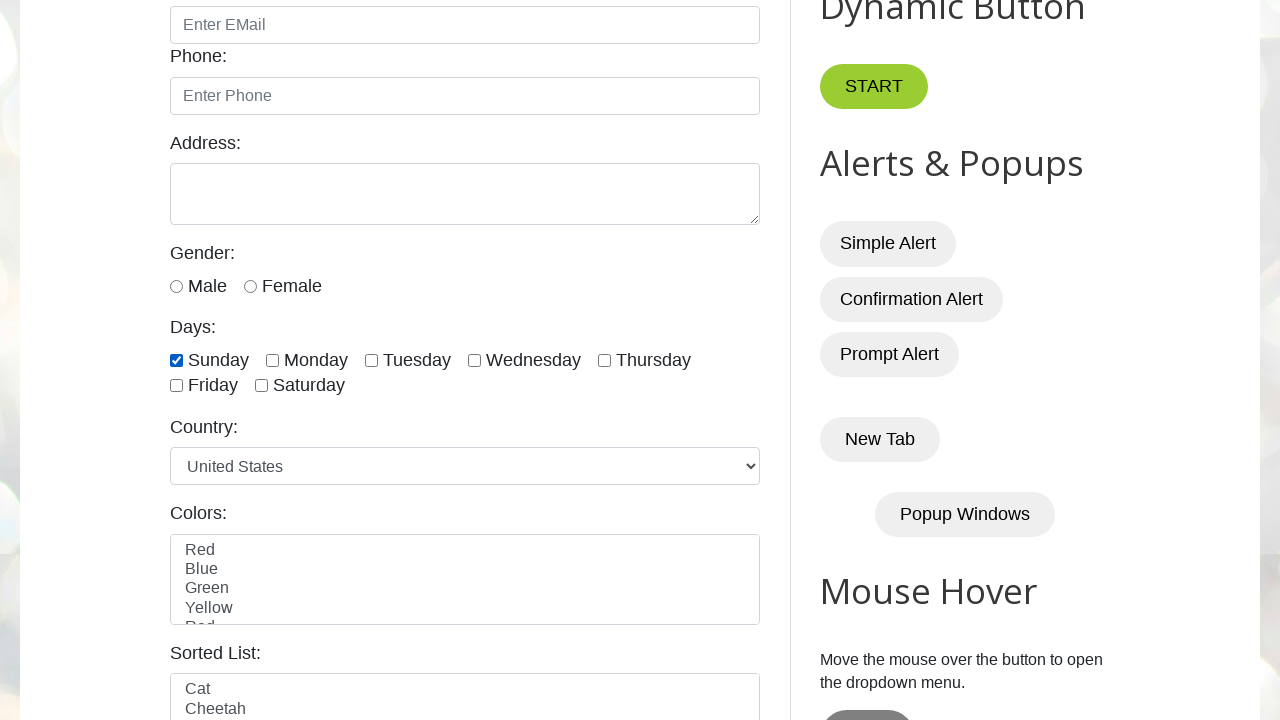

Clicked checkbox 2 to select it at (272, 360) on xpath=//input[@type="checkbox" and contains(@id,"day")] >> nth=1
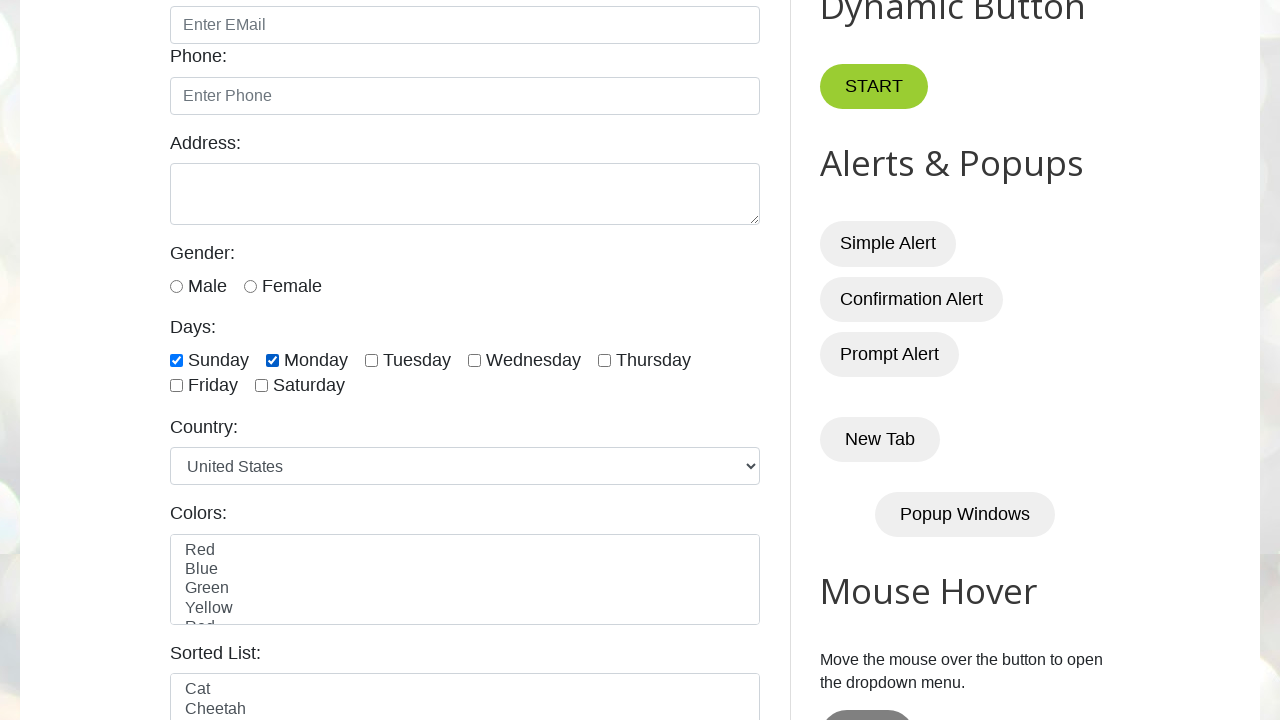

Clicked checkbox 3 to select it at (372, 360) on xpath=//input[@type="checkbox" and contains(@id,"day")] >> nth=2
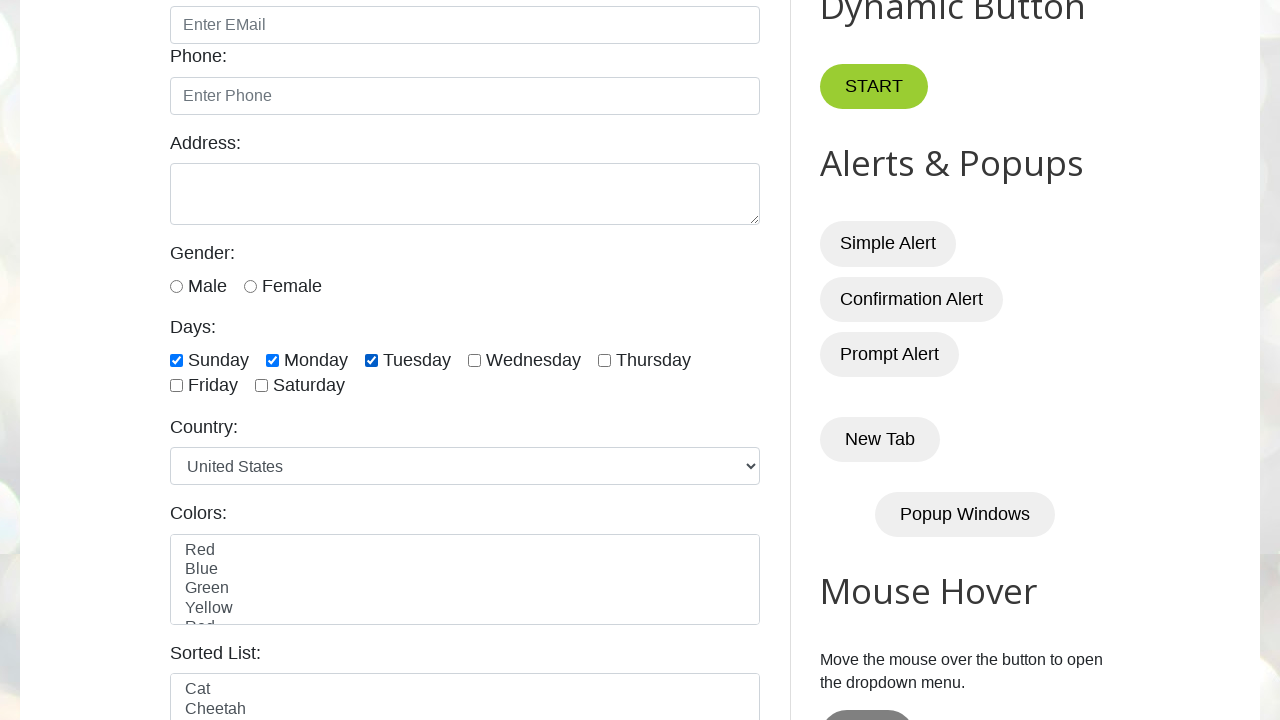

Clicked checkbox 4 to select it at (474, 360) on xpath=//input[@type="checkbox" and contains(@id,"day")] >> nth=3
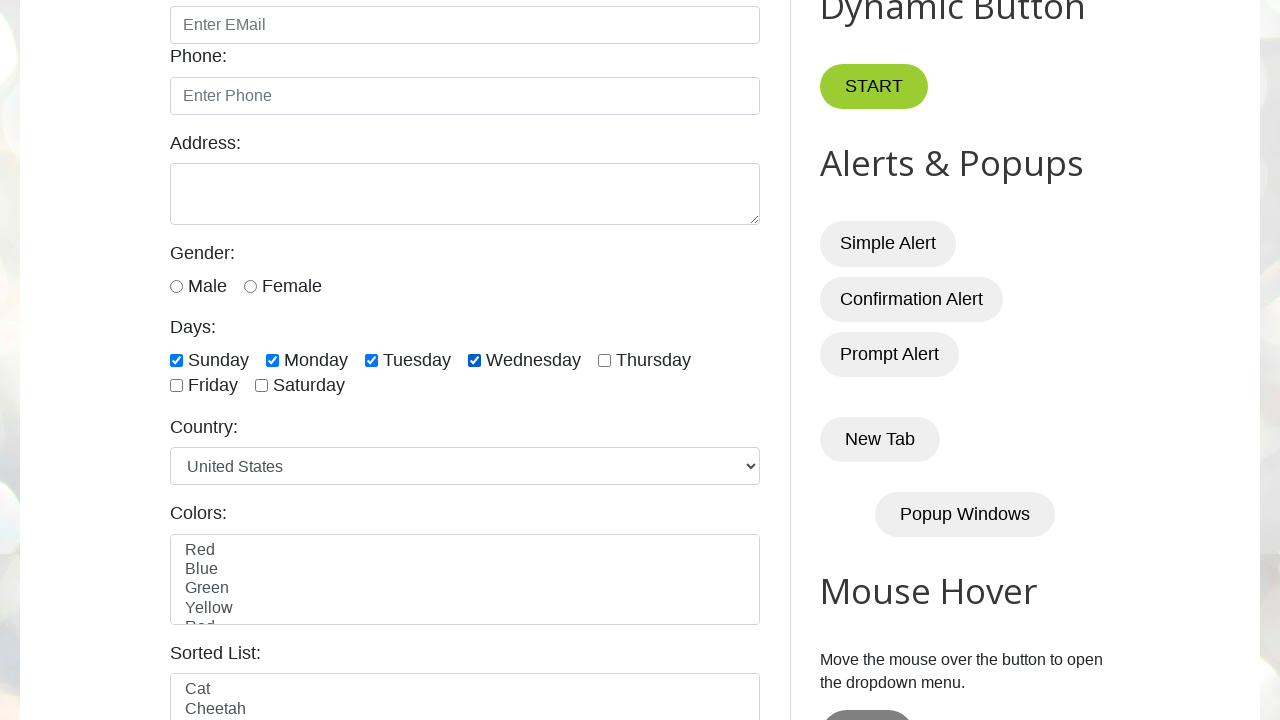

Clicked checkbox 5 to select it at (604, 360) on xpath=//input[@type="checkbox" and contains(@id,"day")] >> nth=4
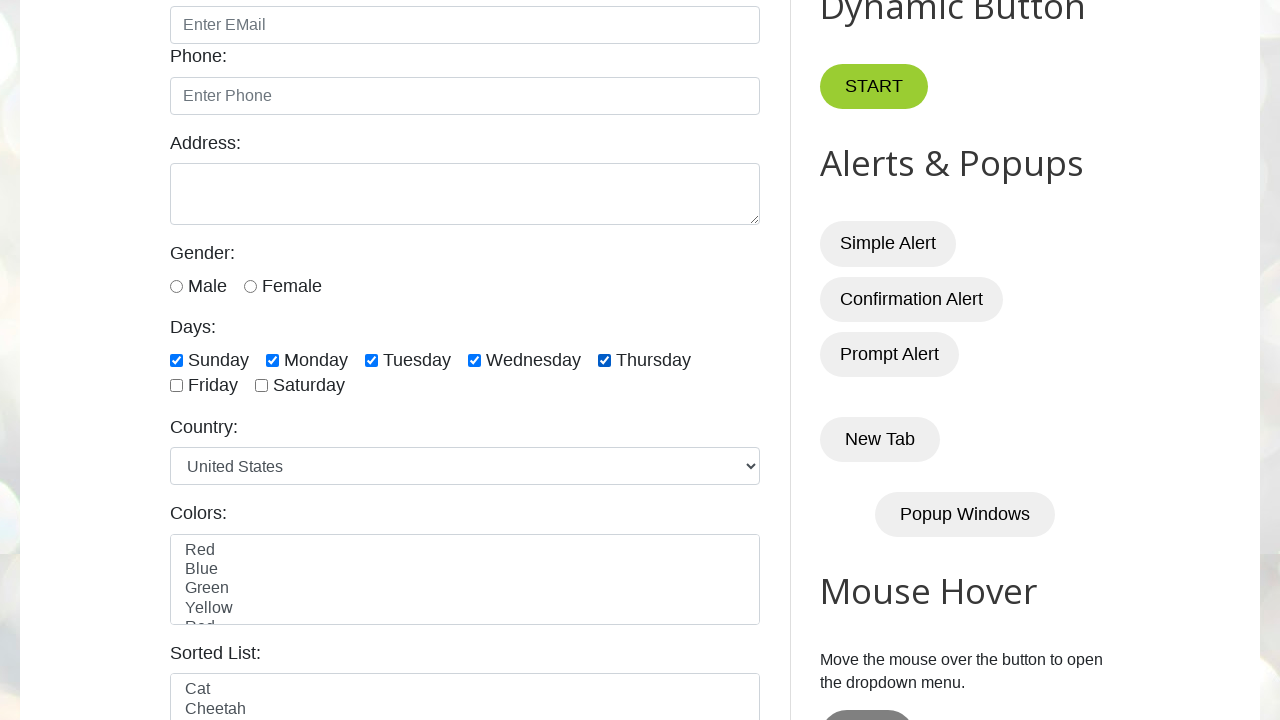

Clicked checkbox 6 to select it at (176, 386) on xpath=//input[@type="checkbox" and contains(@id,"day")] >> nth=5
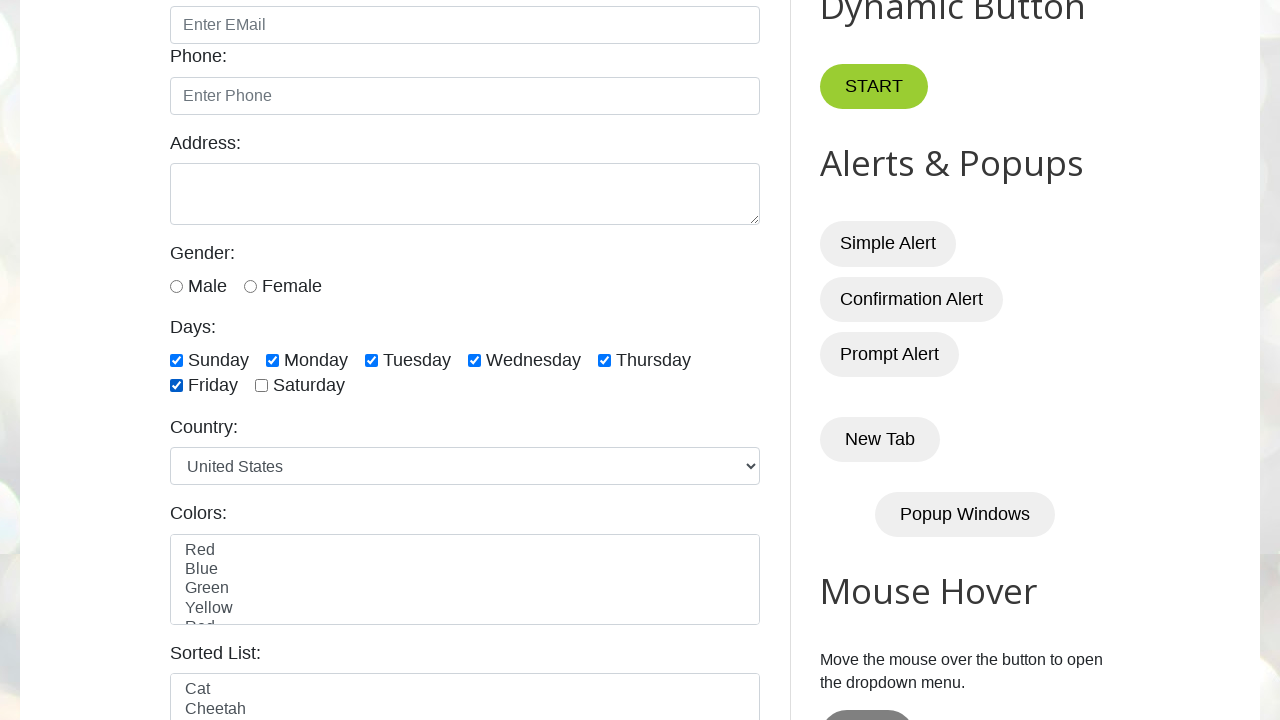

Clicked checkbox 7 to select it at (262, 386) on xpath=//input[@type="checkbox" and contains(@id,"day")] >> nth=6
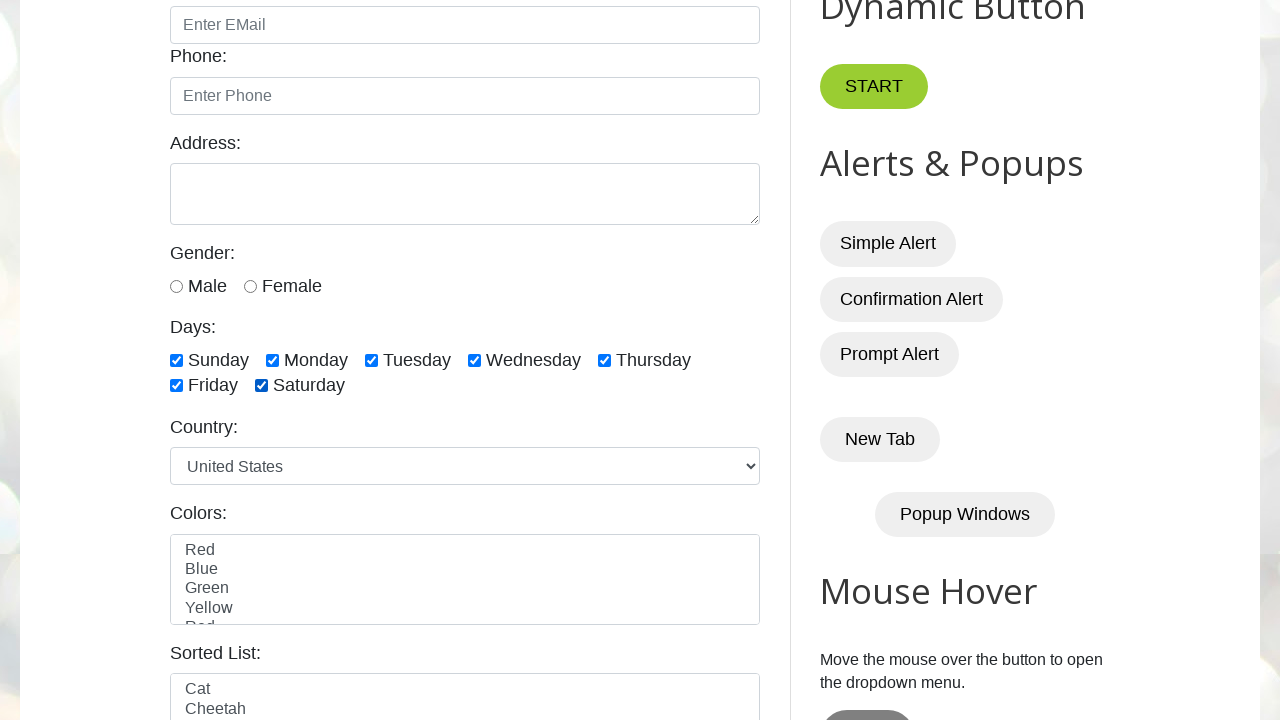

Verified checkbox 1 is checked
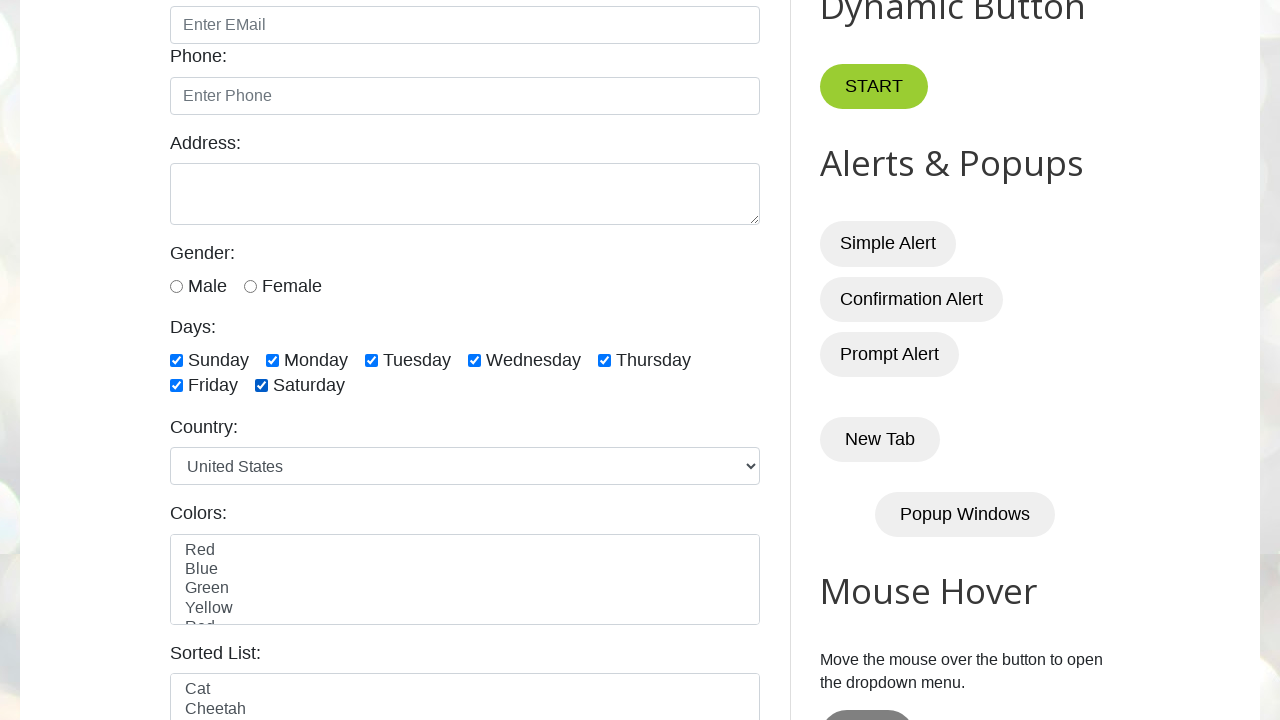

Clicked checkbox 1 to deselect it at (176, 360) on xpath=//input[@type="checkbox" and contains(@id,"day")] >> nth=0
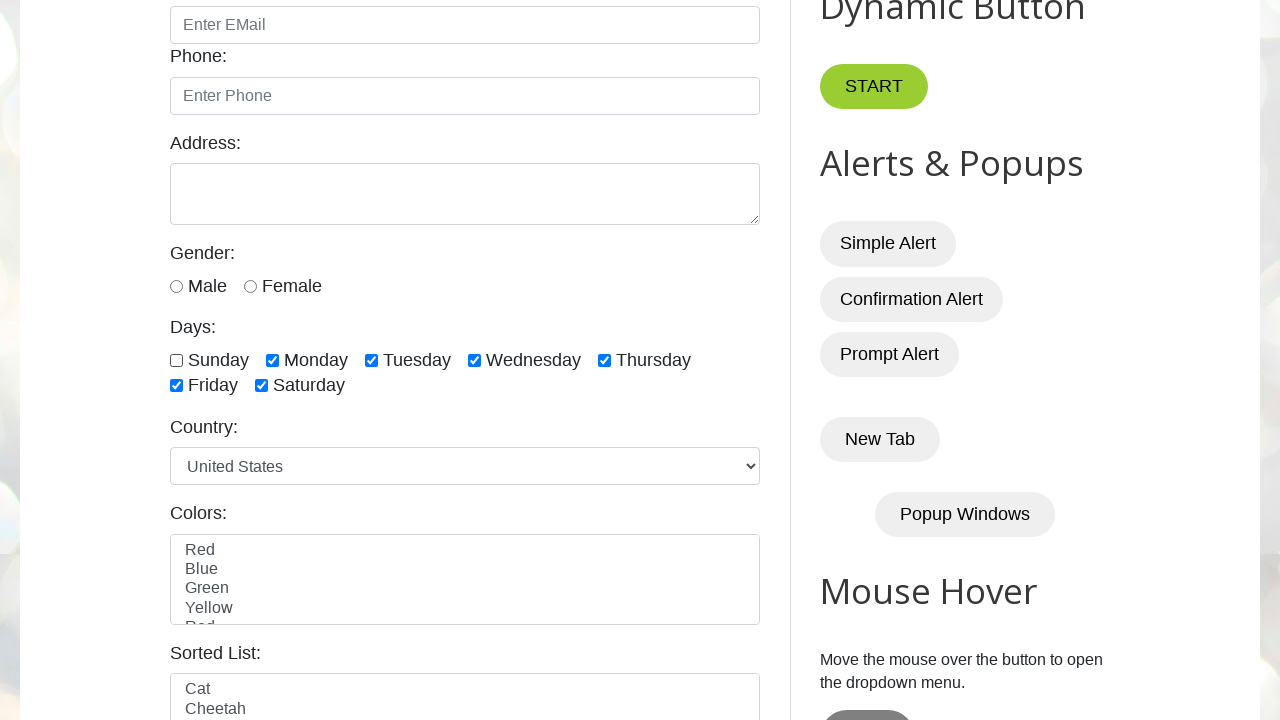

Verified checkbox 2 is checked
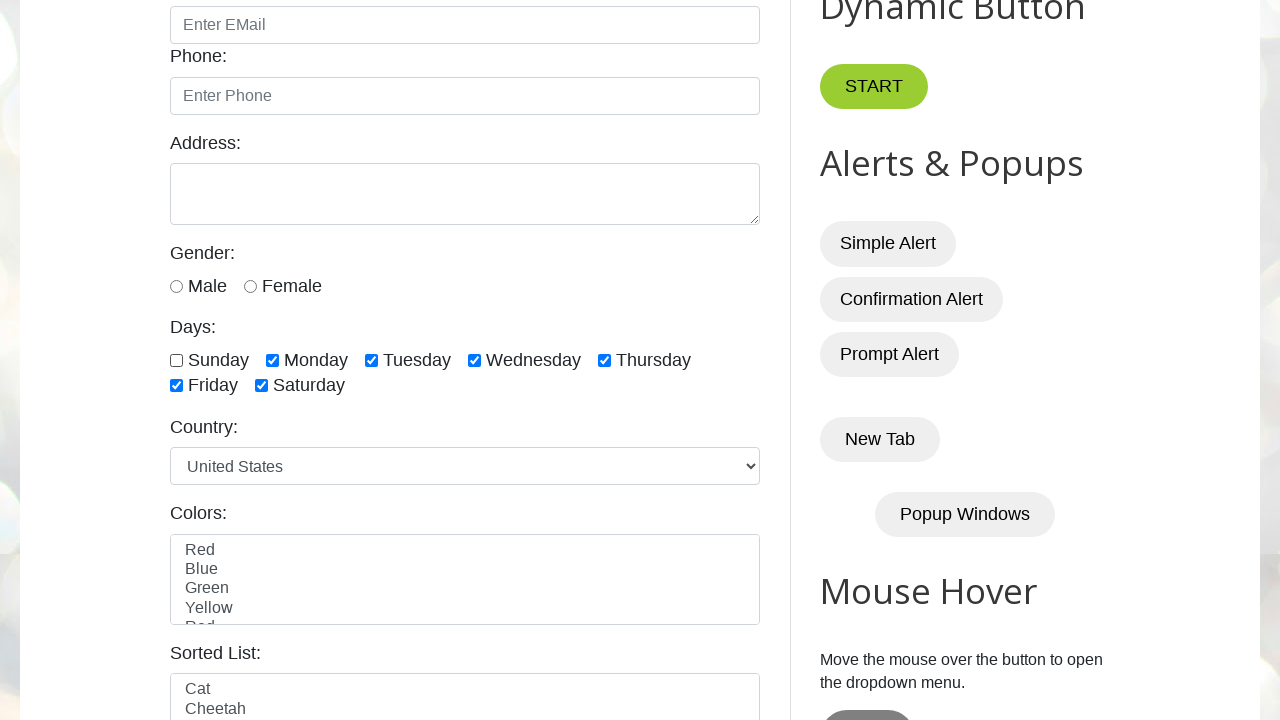

Clicked checkbox 2 to deselect it at (272, 360) on xpath=//input[@type="checkbox" and contains(@id,"day")] >> nth=1
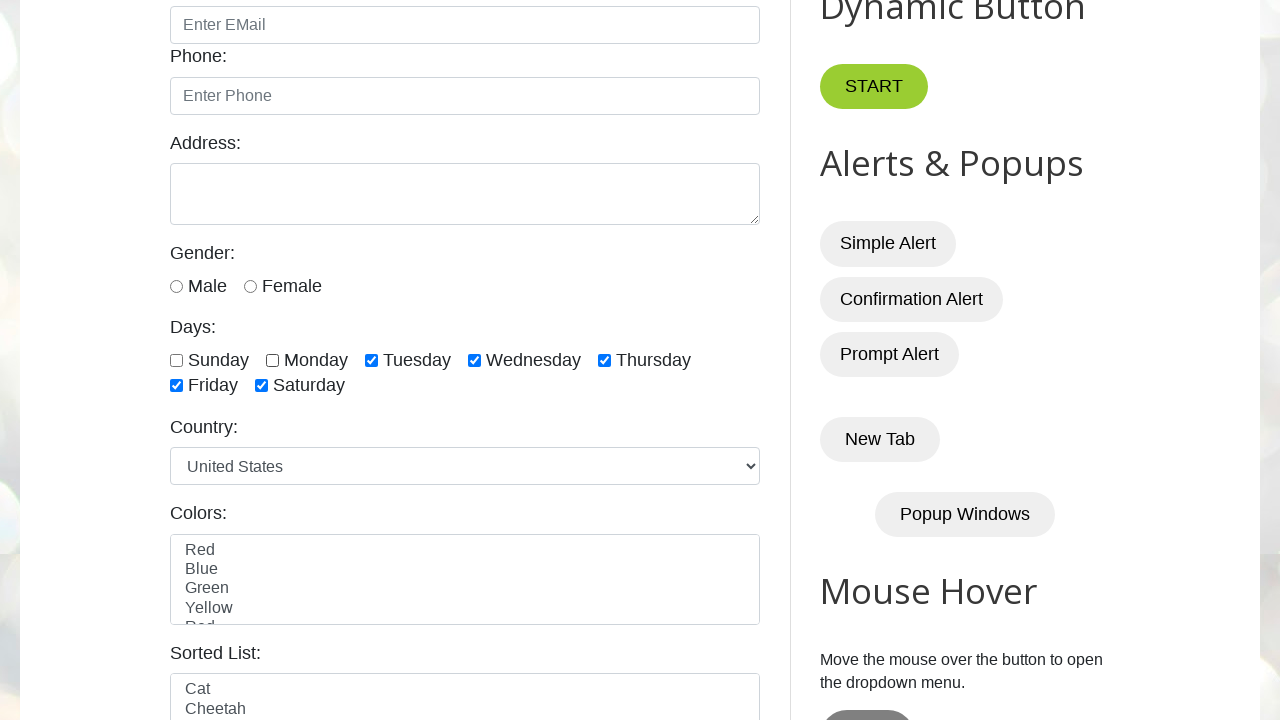

Verified checkbox 3 is checked
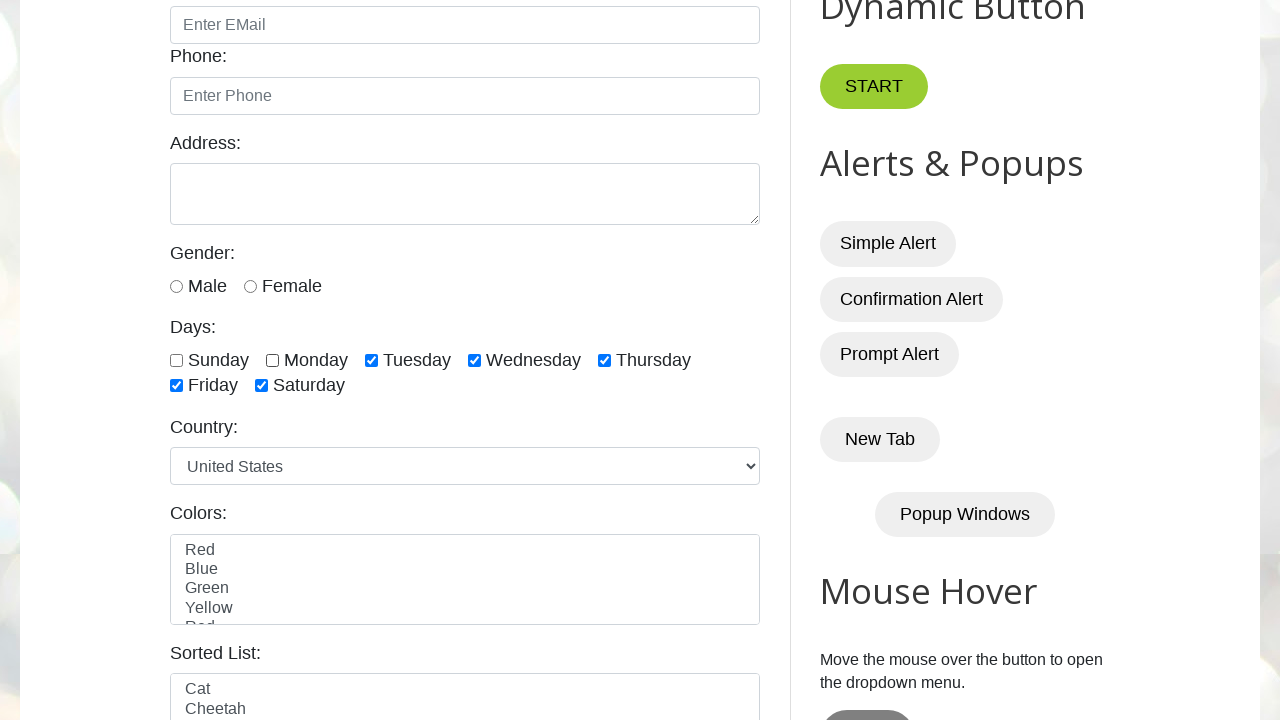

Clicked checkbox 3 to deselect it at (372, 360) on xpath=//input[@type="checkbox" and contains(@id,"day")] >> nth=2
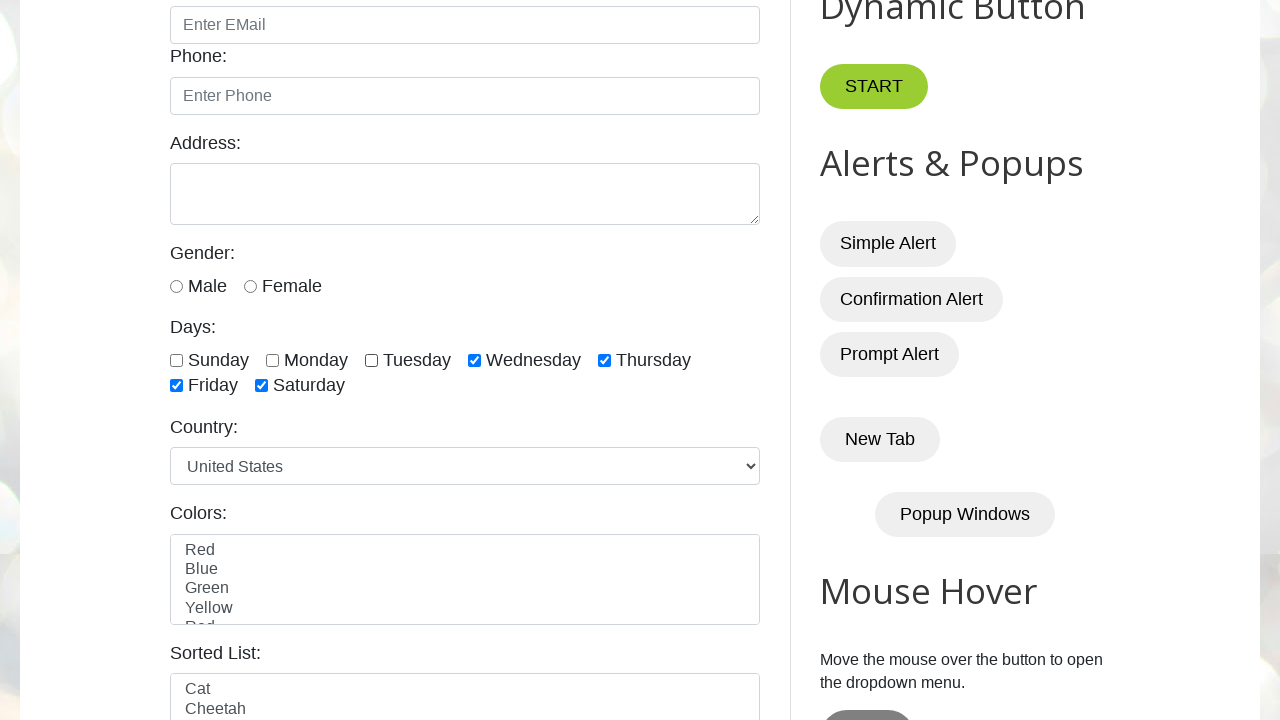

Verified checkbox 4 is checked
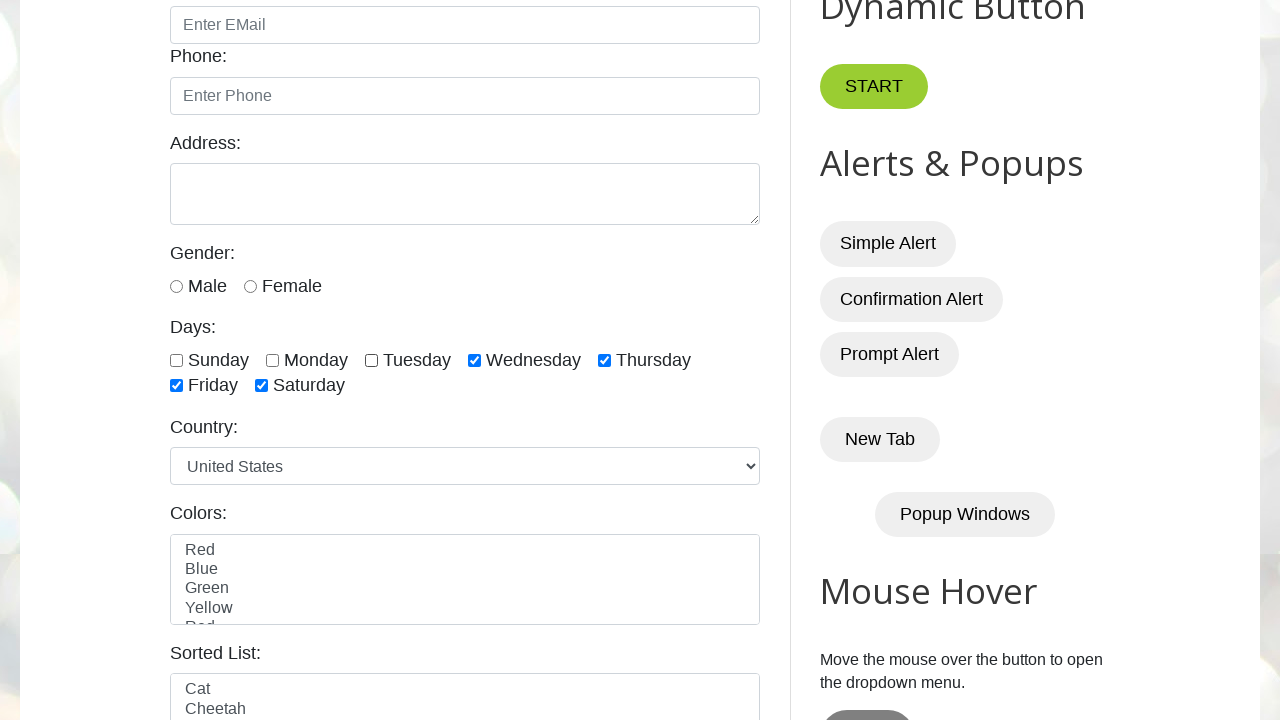

Clicked checkbox 4 to deselect it at (474, 360) on xpath=//input[@type="checkbox" and contains(@id,"day")] >> nth=3
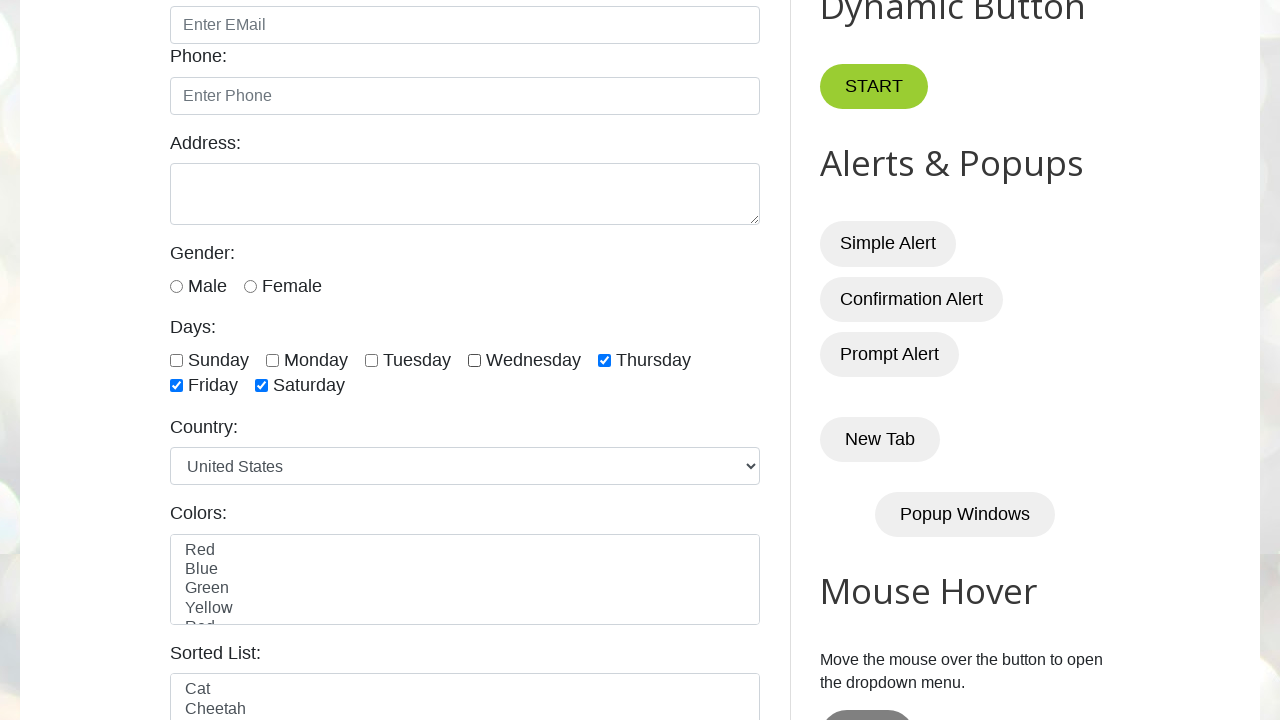

Verified checkbox 5 is checked
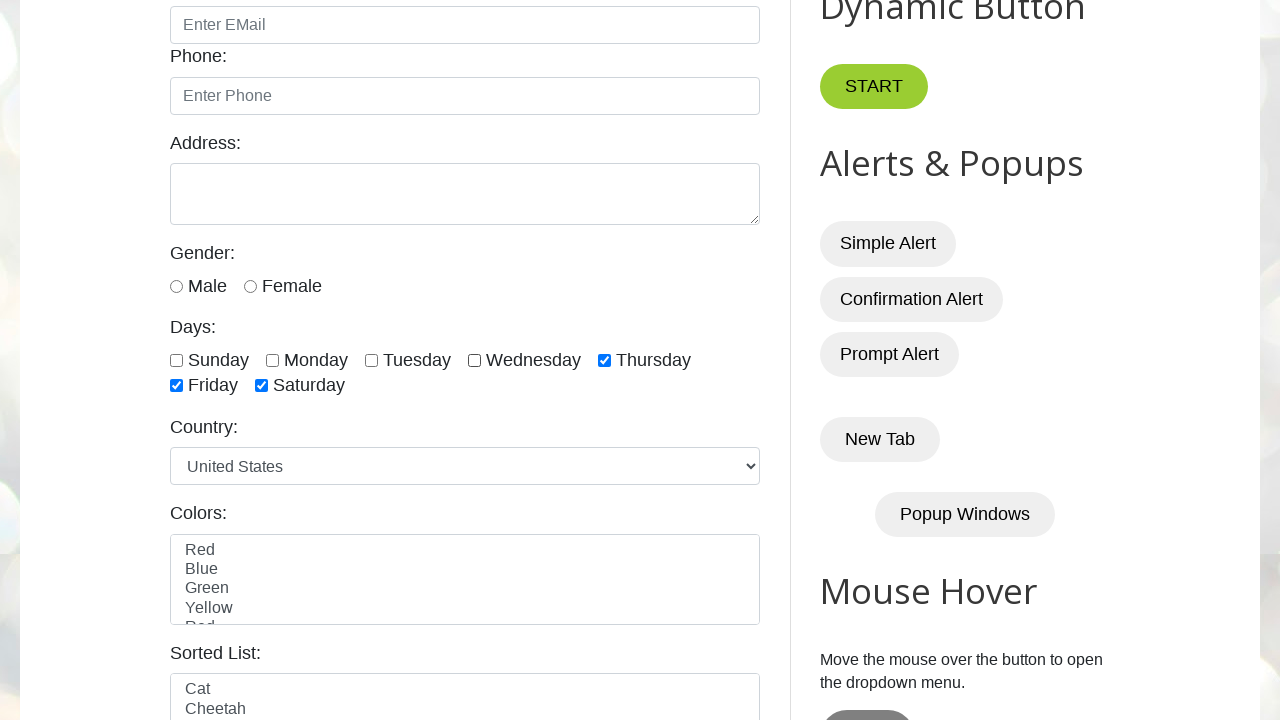

Clicked checkbox 5 to deselect it at (604, 360) on xpath=//input[@type="checkbox" and contains(@id,"day")] >> nth=4
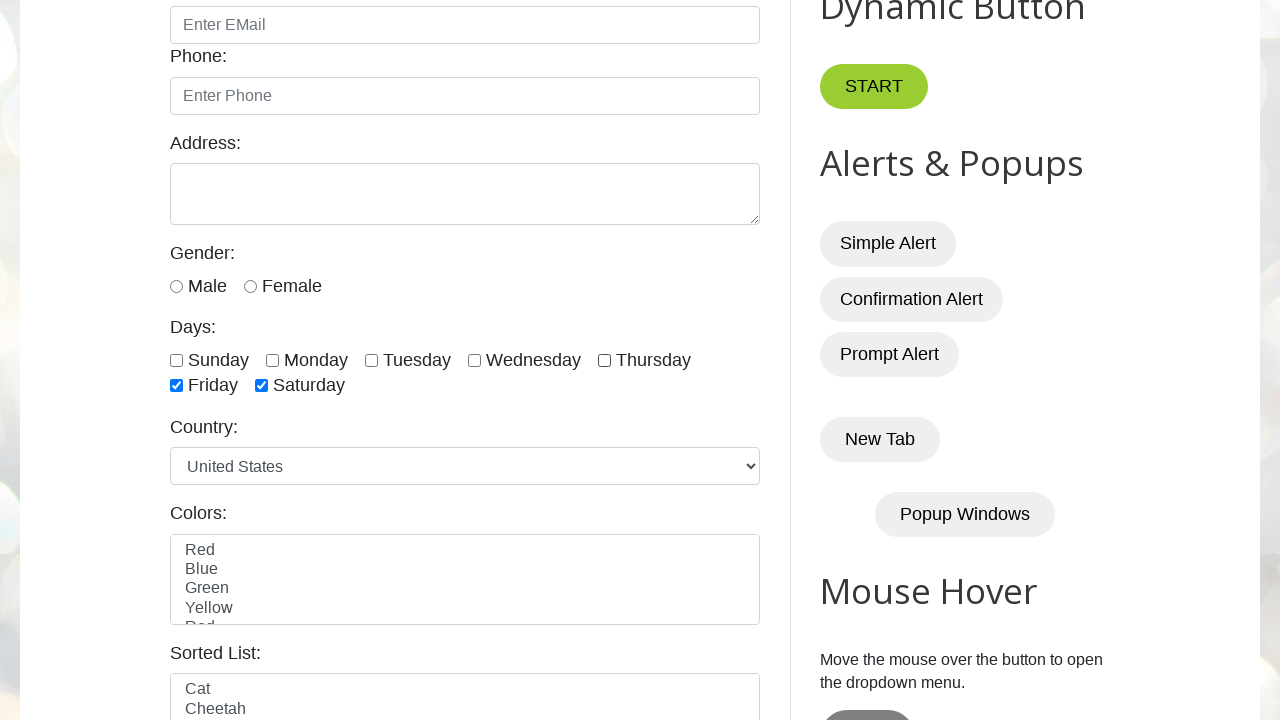

Verified checkbox 6 is checked
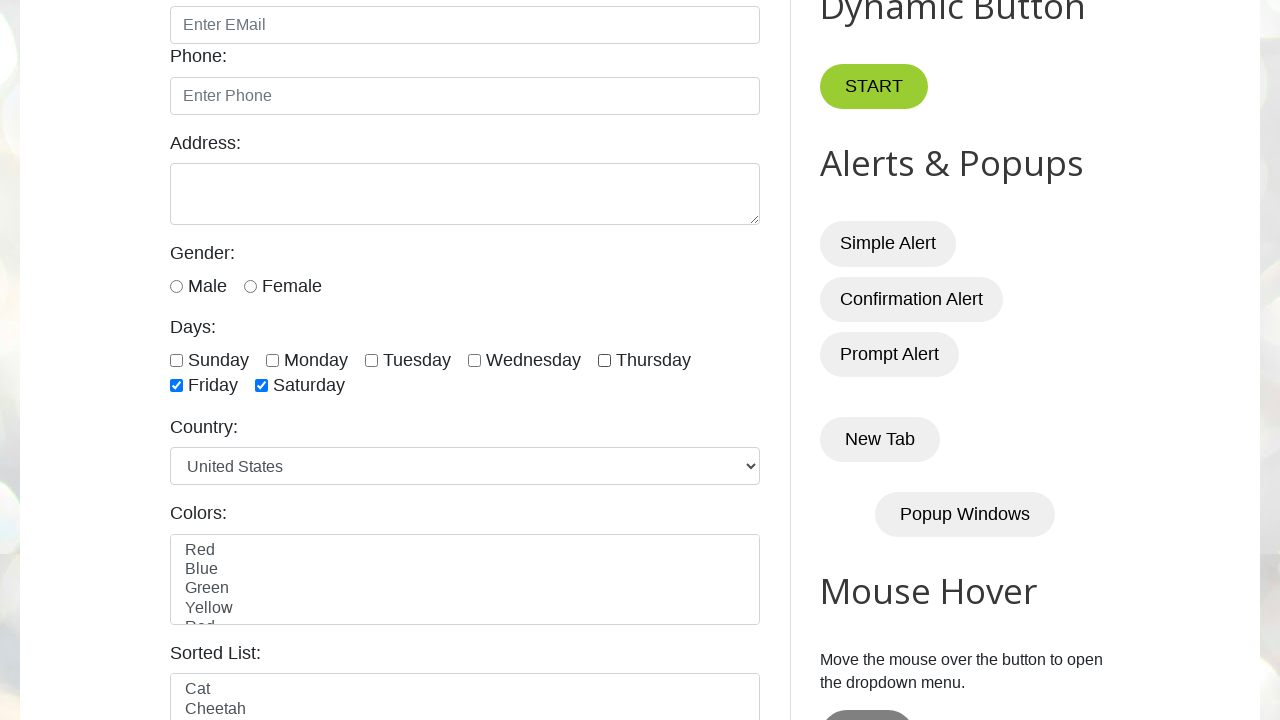

Clicked checkbox 6 to deselect it at (176, 386) on xpath=//input[@type="checkbox" and contains(@id,"day")] >> nth=5
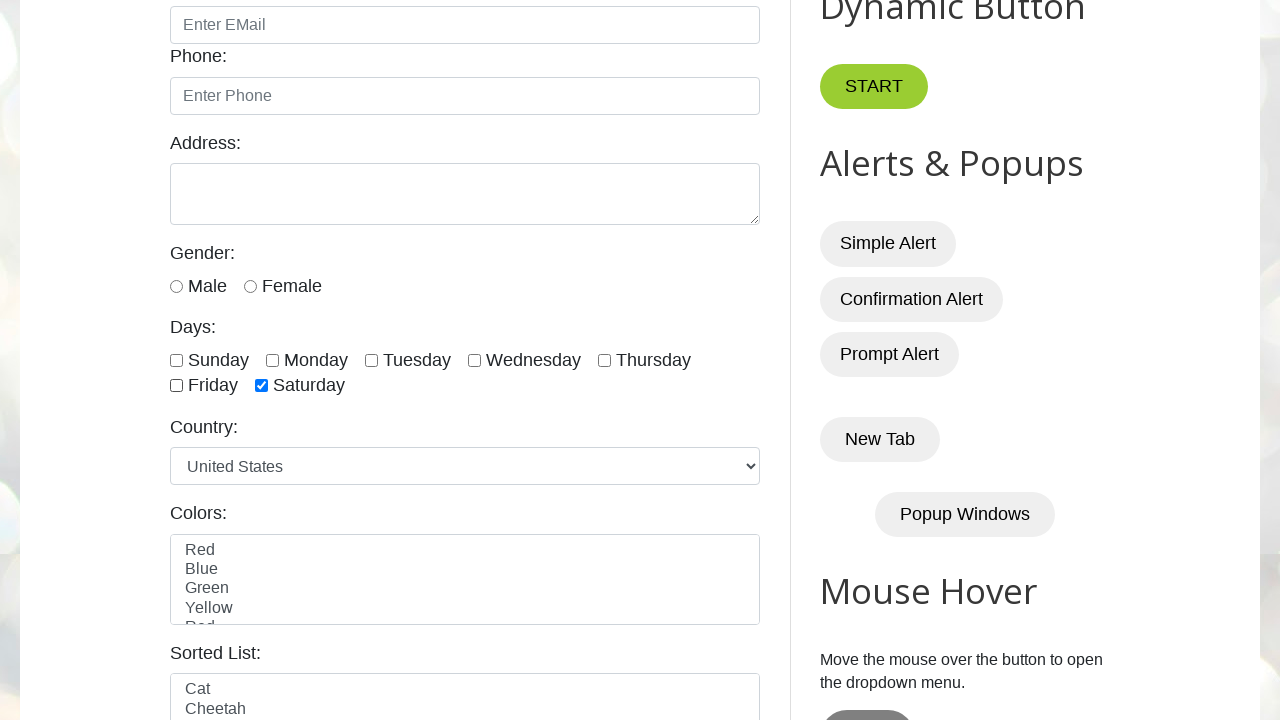

Verified checkbox 7 is checked
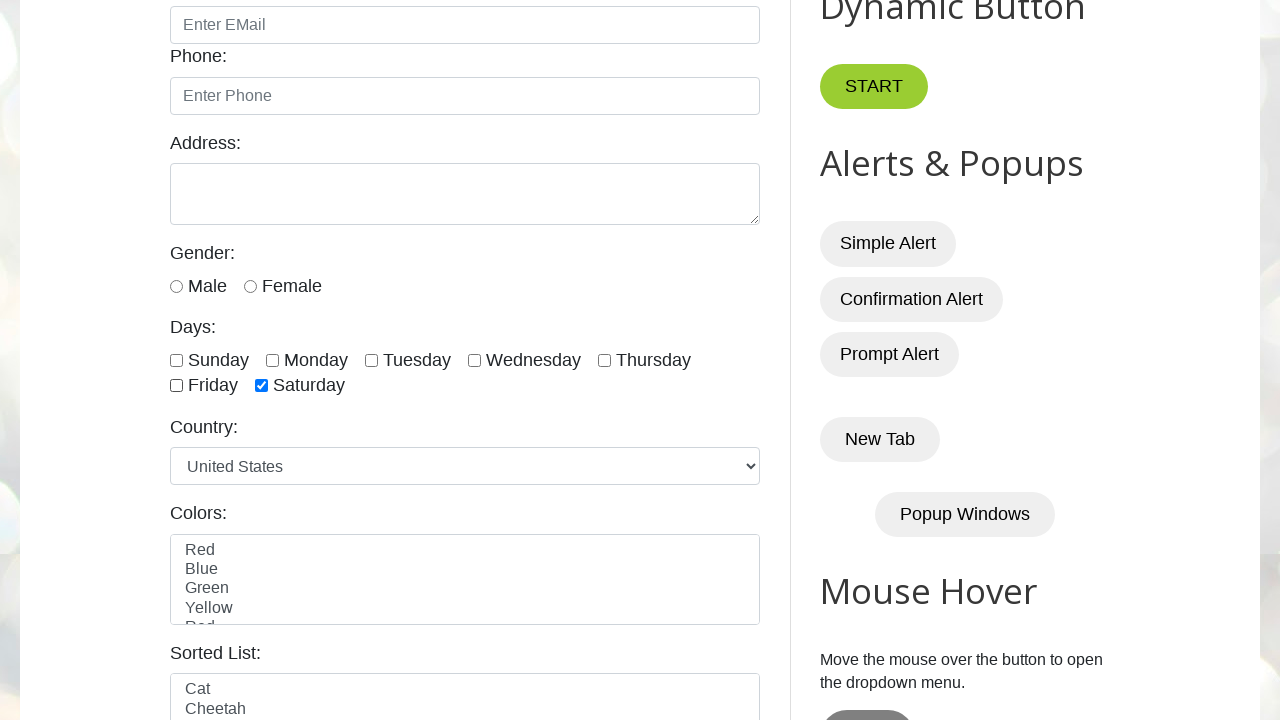

Clicked checkbox 7 to deselect it at (262, 386) on xpath=//input[@type="checkbox" and contains(@id,"day")] >> nth=6
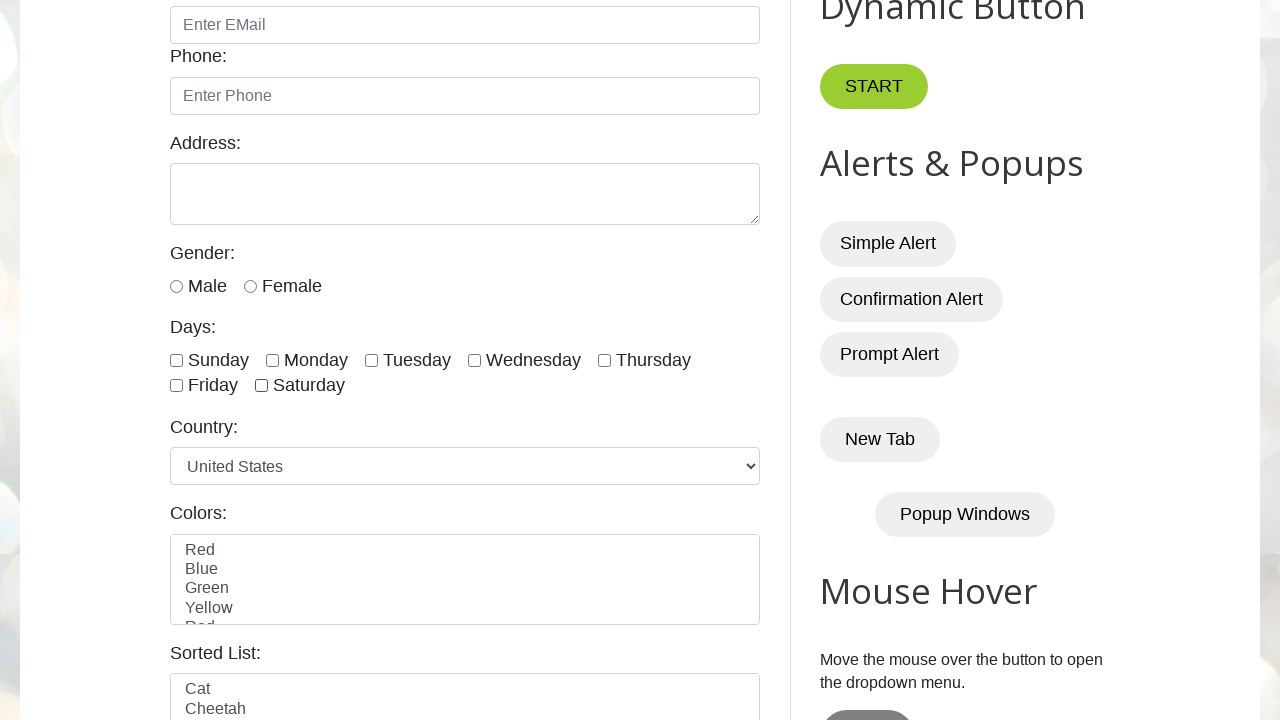

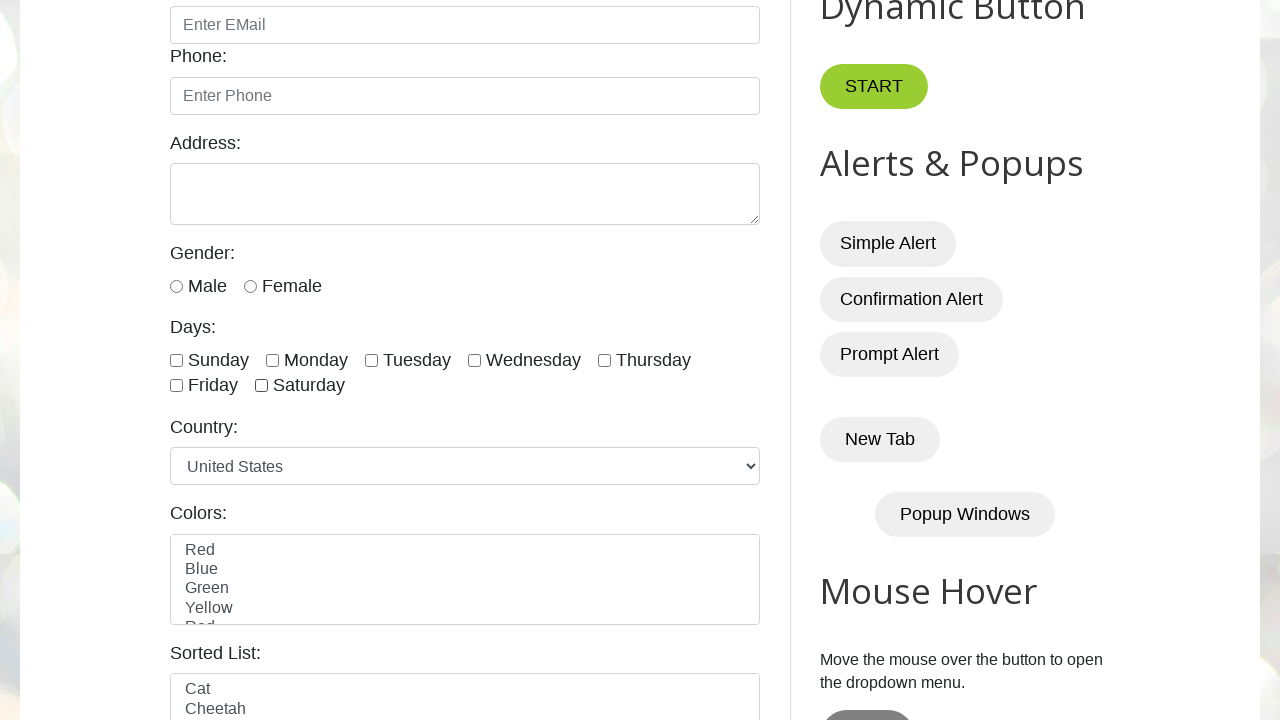